Tests the add to cart functionality on a grocery shopping site by searching for products containing 'ca', verifying product counts, and adding multiple items (including Cashews) to the cart.

Starting URL: https://rahulshettyacademy.com/seleniumPractise/#/

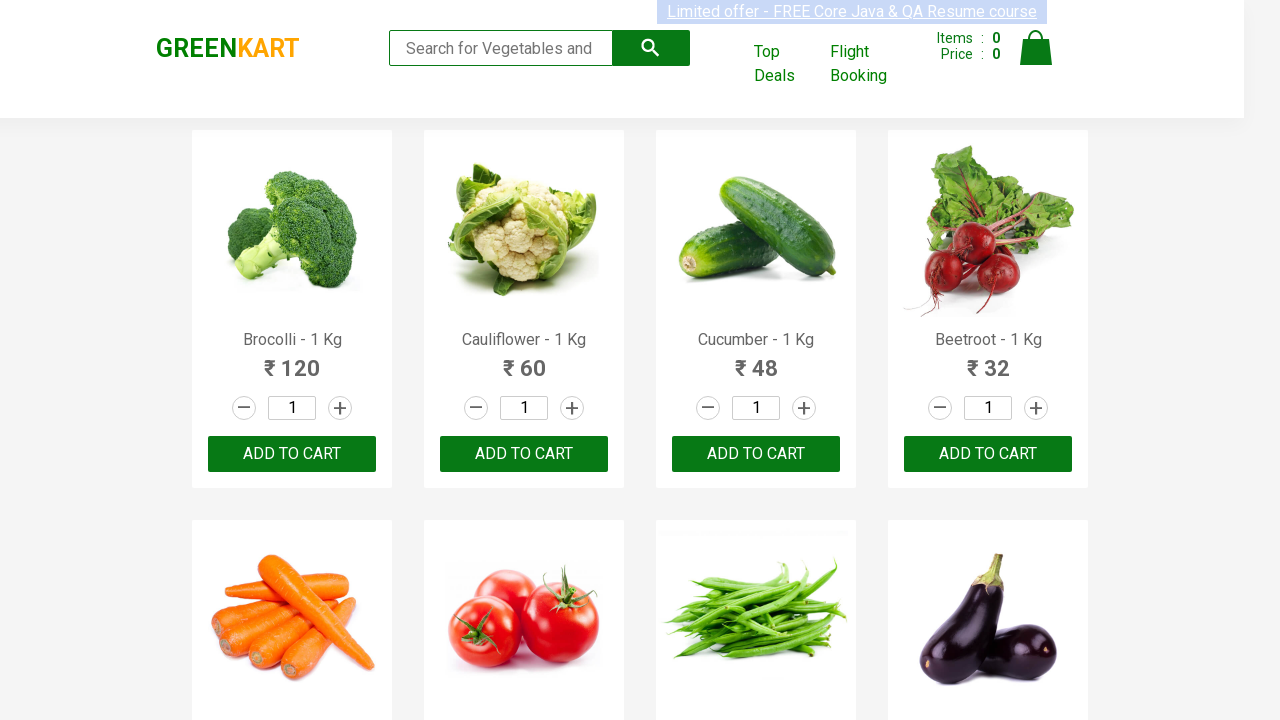

Navigated to grocery shopping site
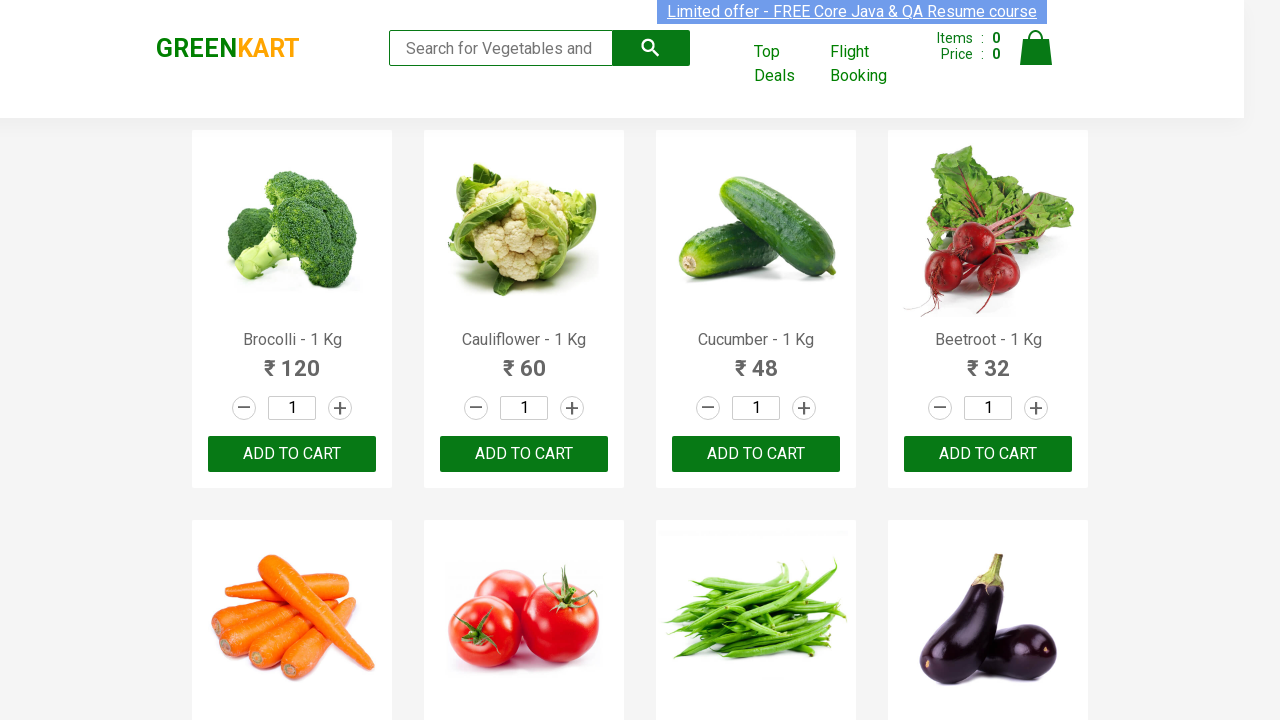

Typed 'ca' in search box to filter products on .search-keyword
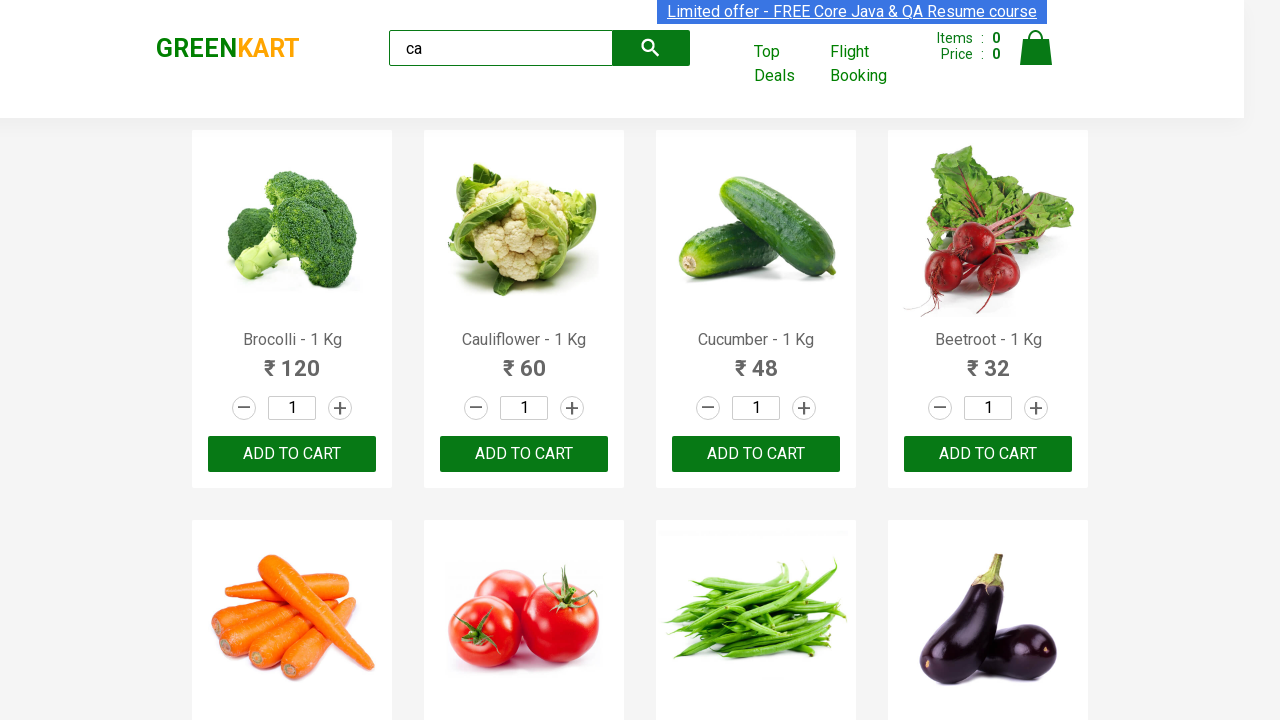

Waited for search results to load
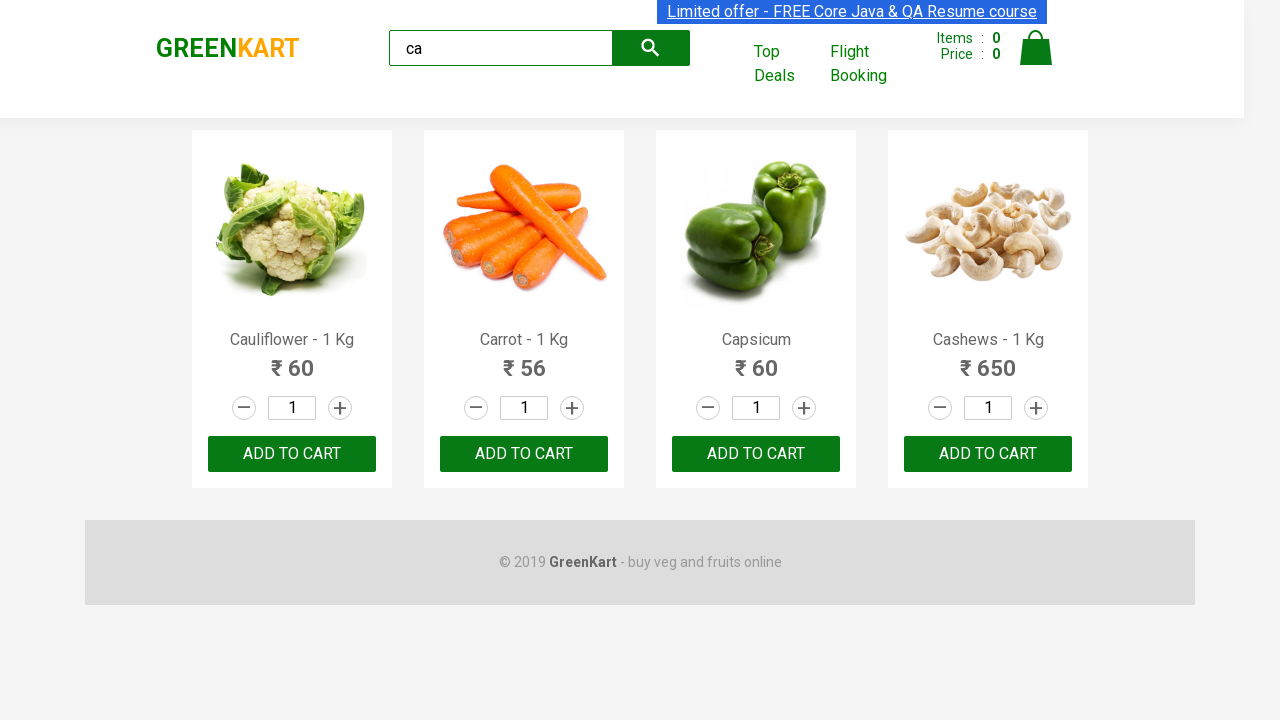

Verified product elements are displayed
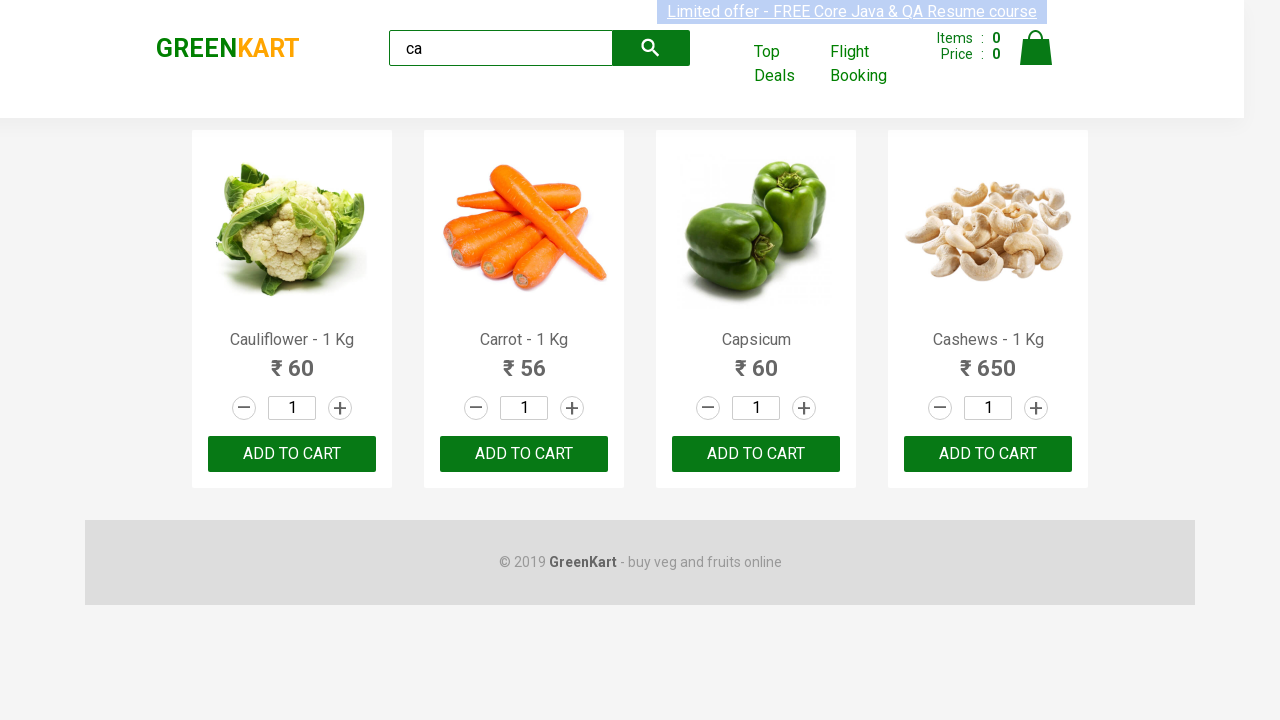

Clicked ADD TO CART button on third product at (756, 454) on :nth-child(3) > .product-action > button
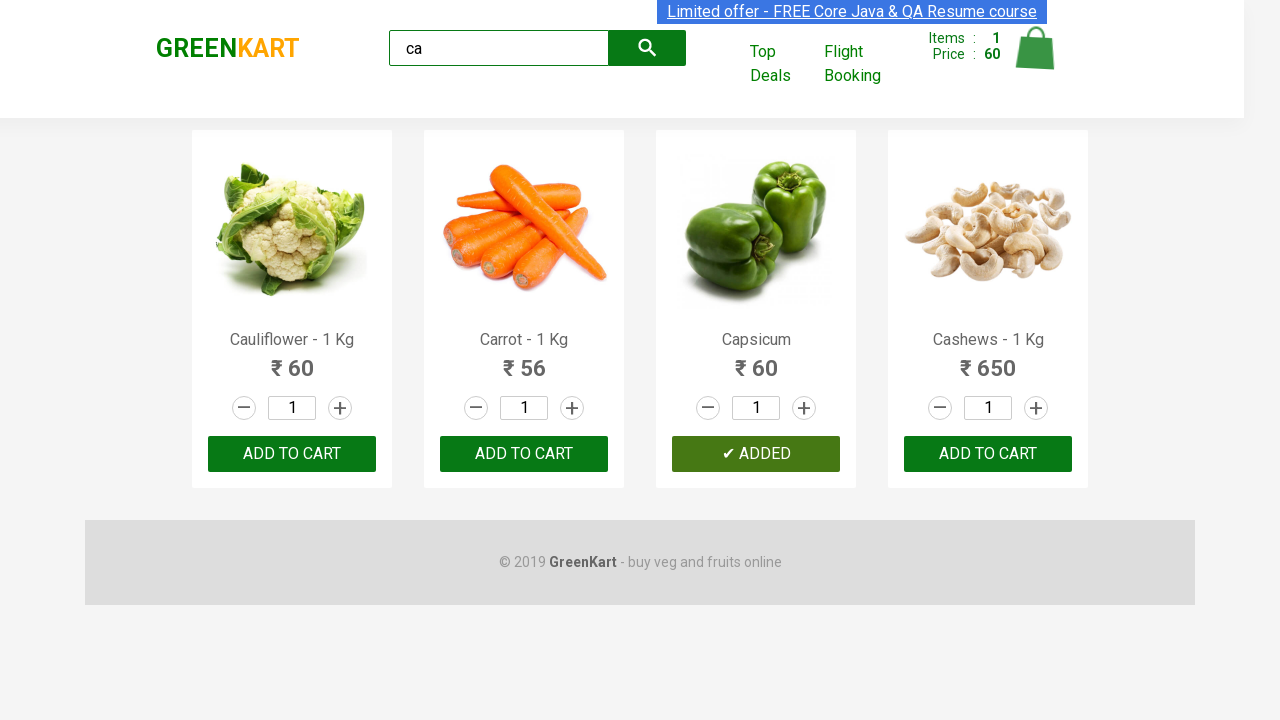

Clicked ADD TO CART button on product at index 2 at (756, 454) on .products .product >> nth=2 >> button:has-text('ADD TO CART')
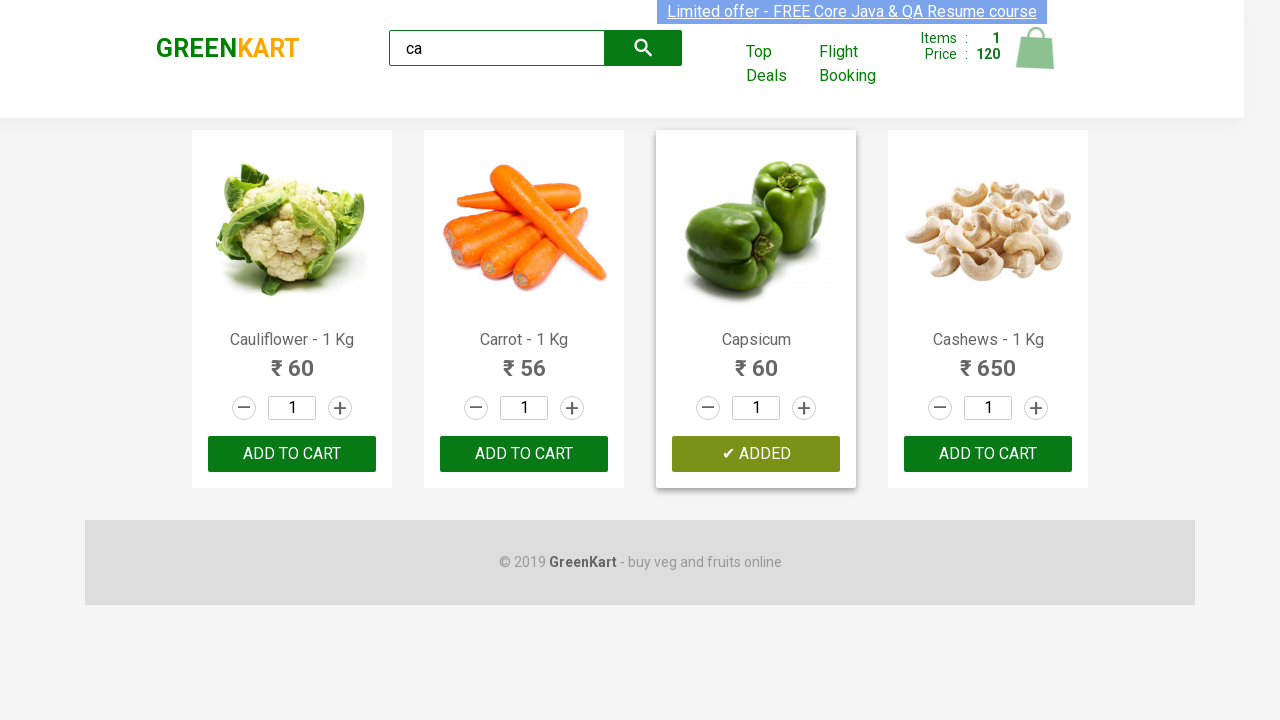

Retrieved product count: 4 products found
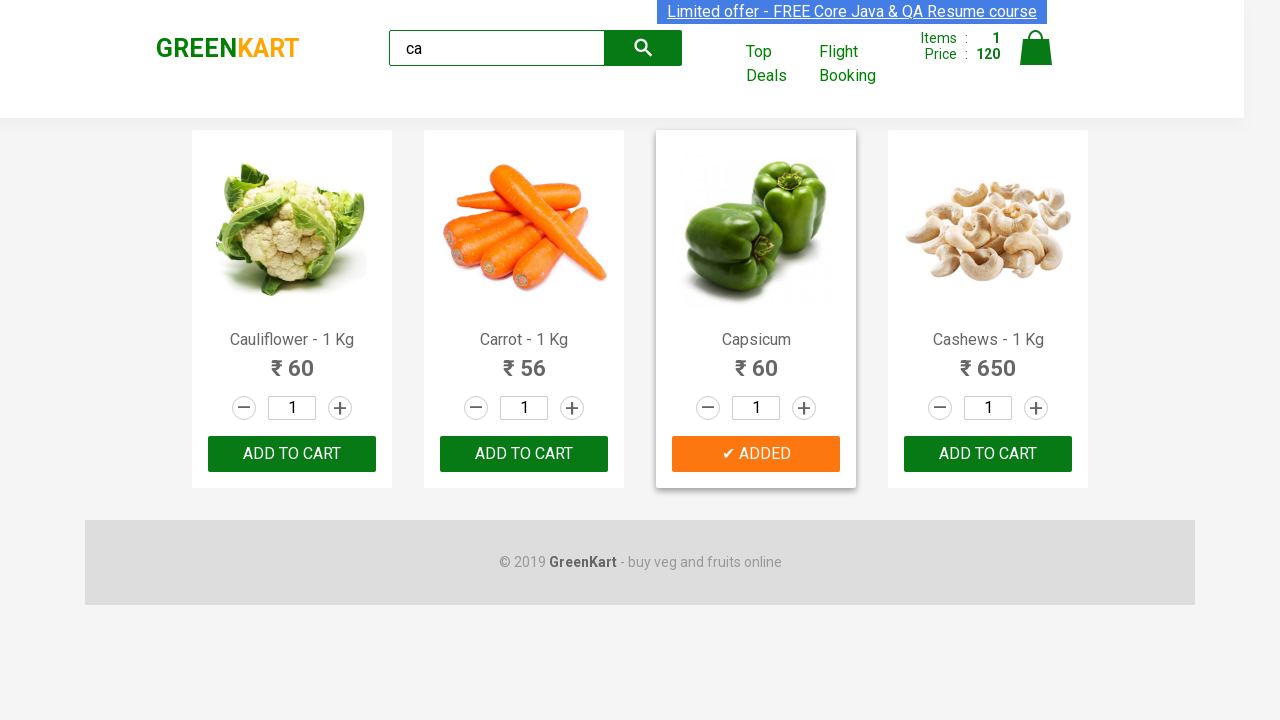

Found and added Cashews to cart (product 3) at (988, 454) on .products .product >> nth=3 >> button
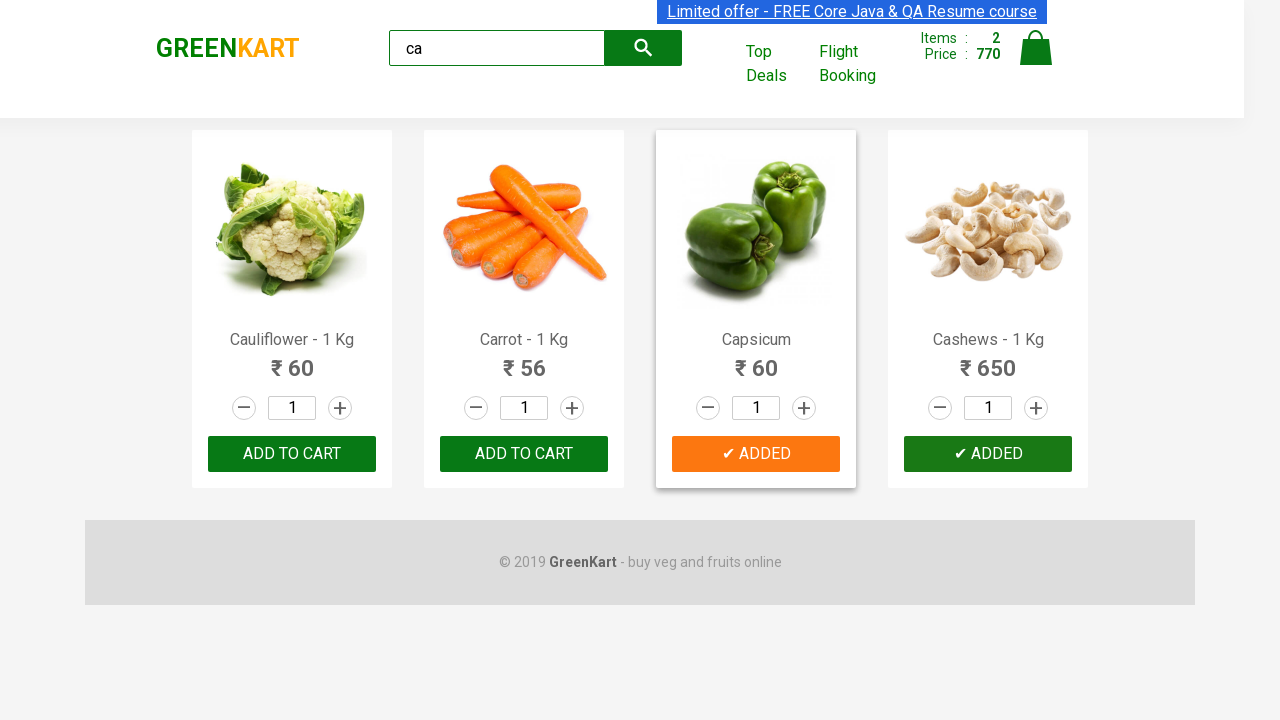

Waited for brand logo element to appear
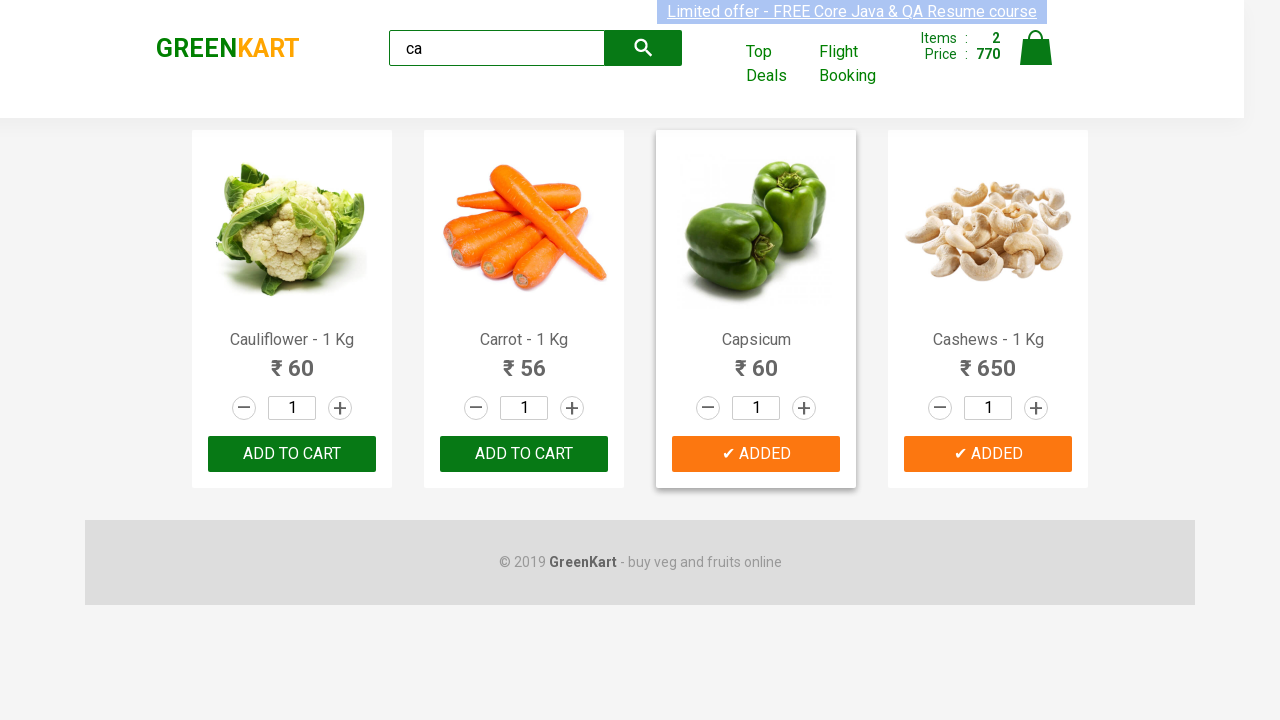

Verified brand logo displays 'GREENKART'
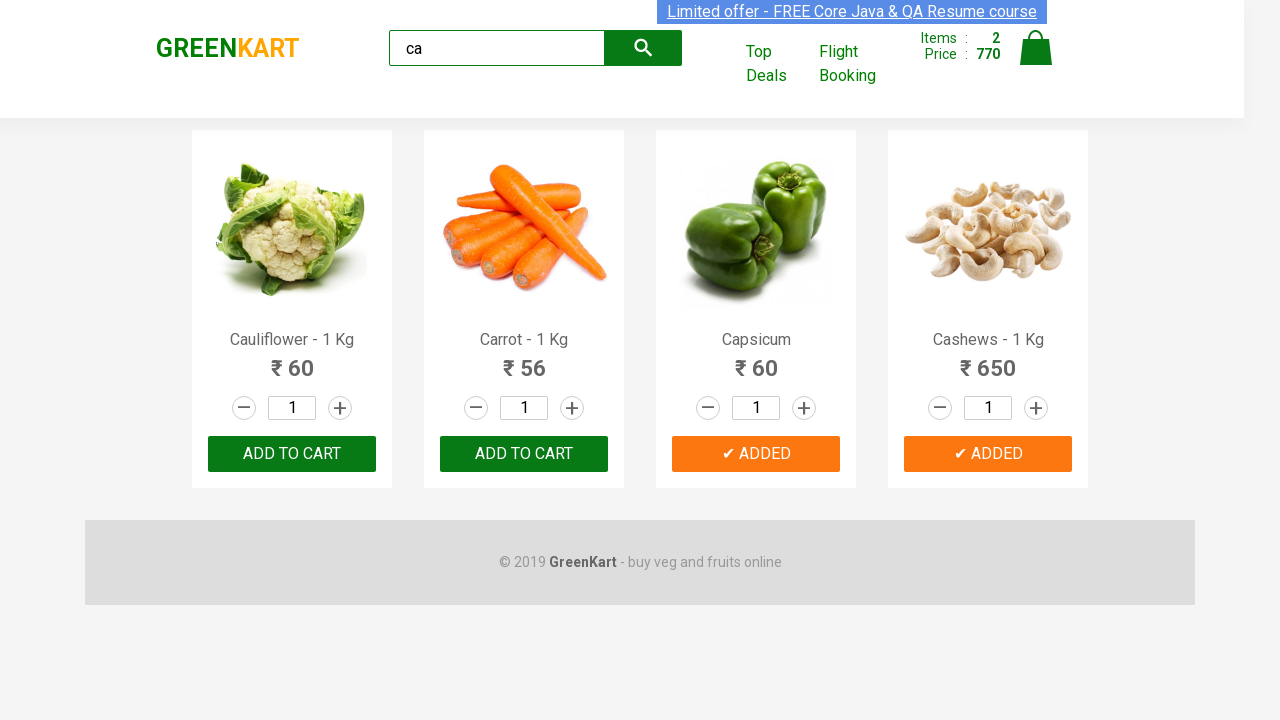

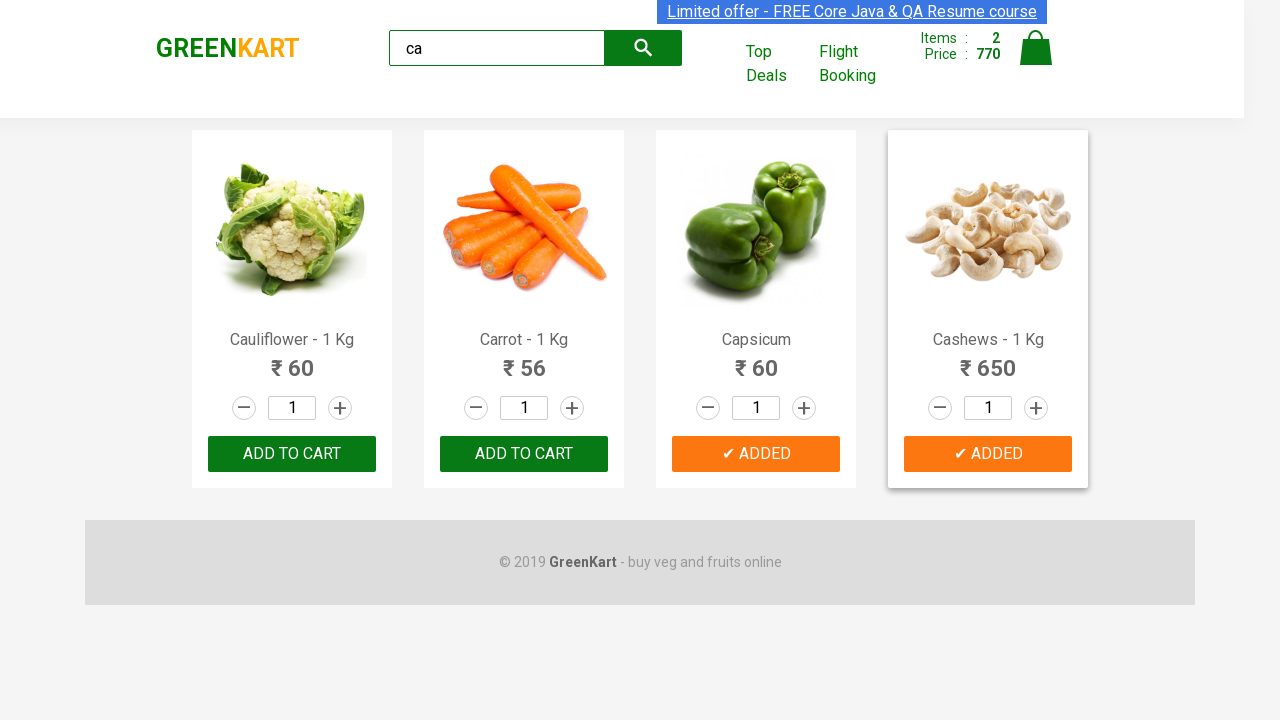